Navigates to the GeeksforGeeks homepage and verifies the page loads successfully by maximizing the browser window.

Starting URL: https://www.geeksforgeeks.org/

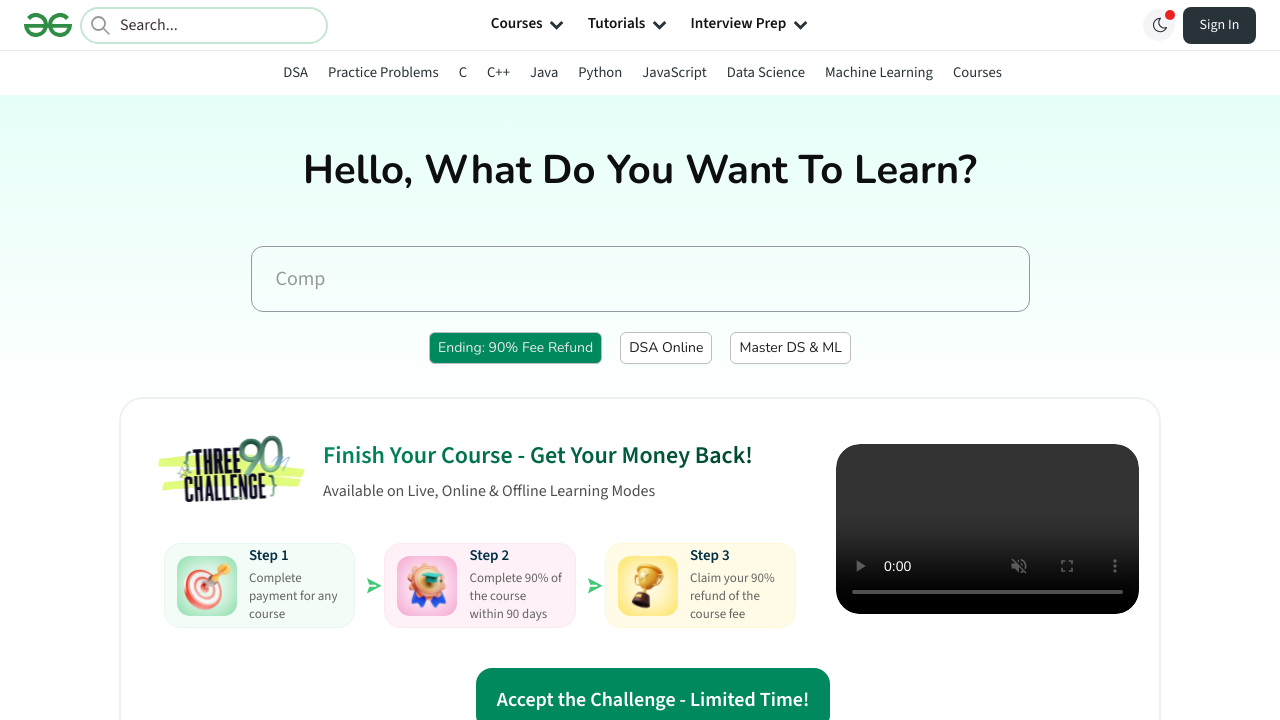

Waited for page to reach domcontentloaded state
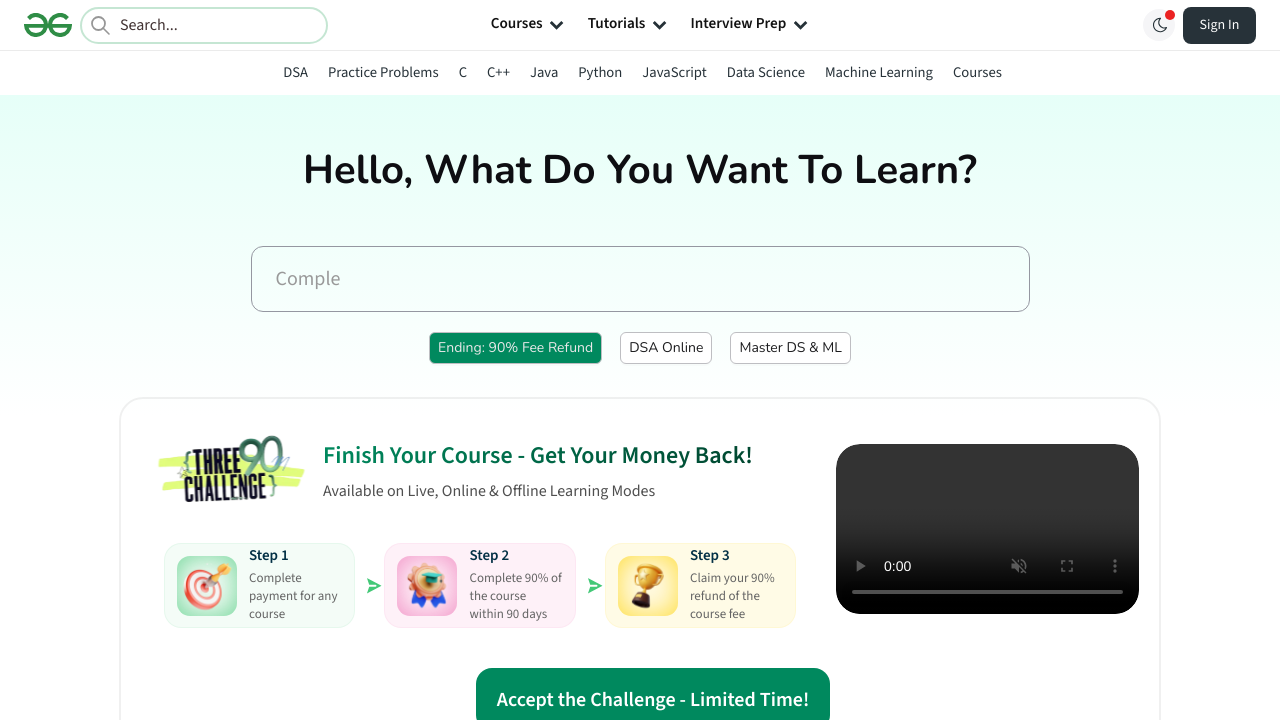

Verified body element is present on GeeksforGeeks homepage
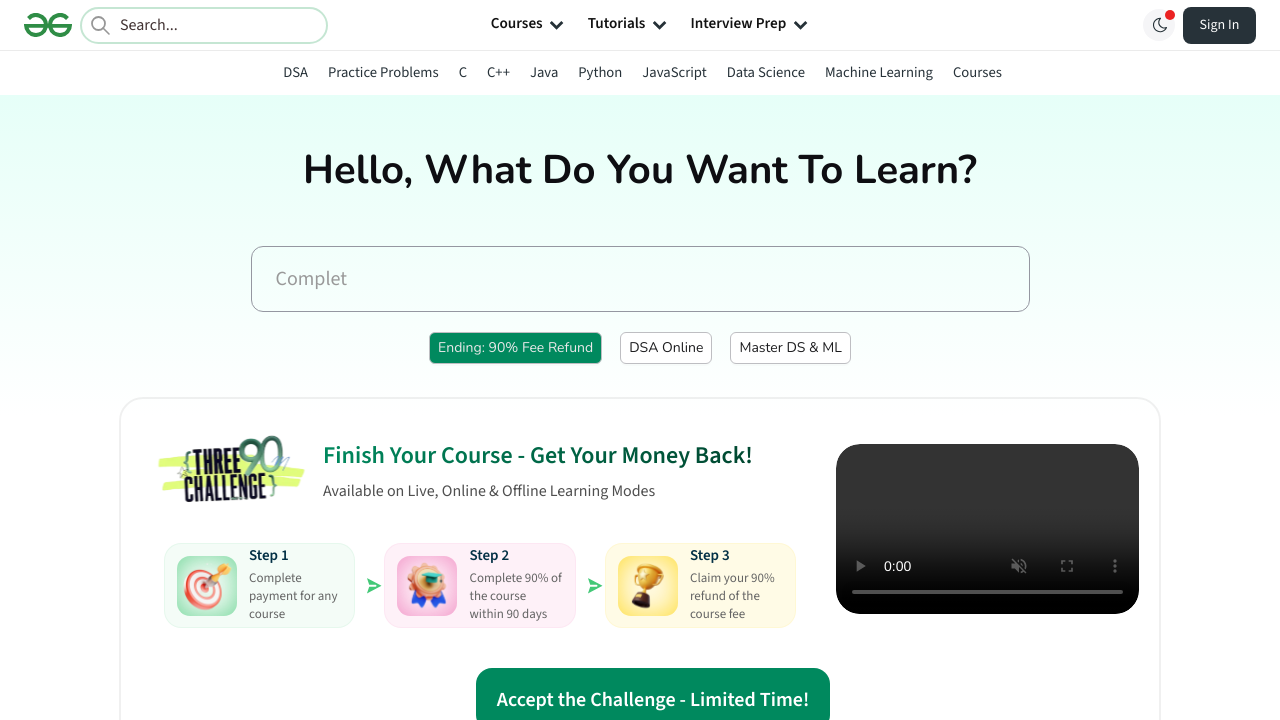

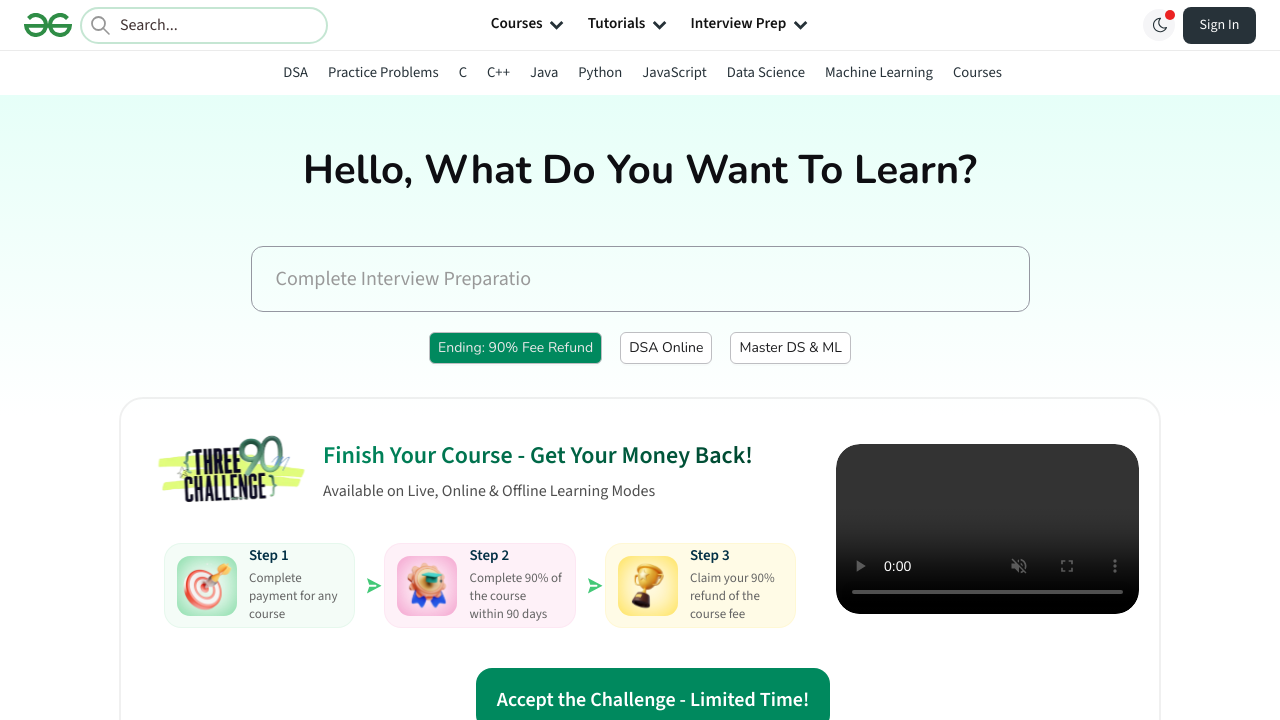